Navigates to Kazakhstan Stock Exchange currency page and verifies that currency rate information is displayed

Starting URL: https://kase.kz/ru/currency/

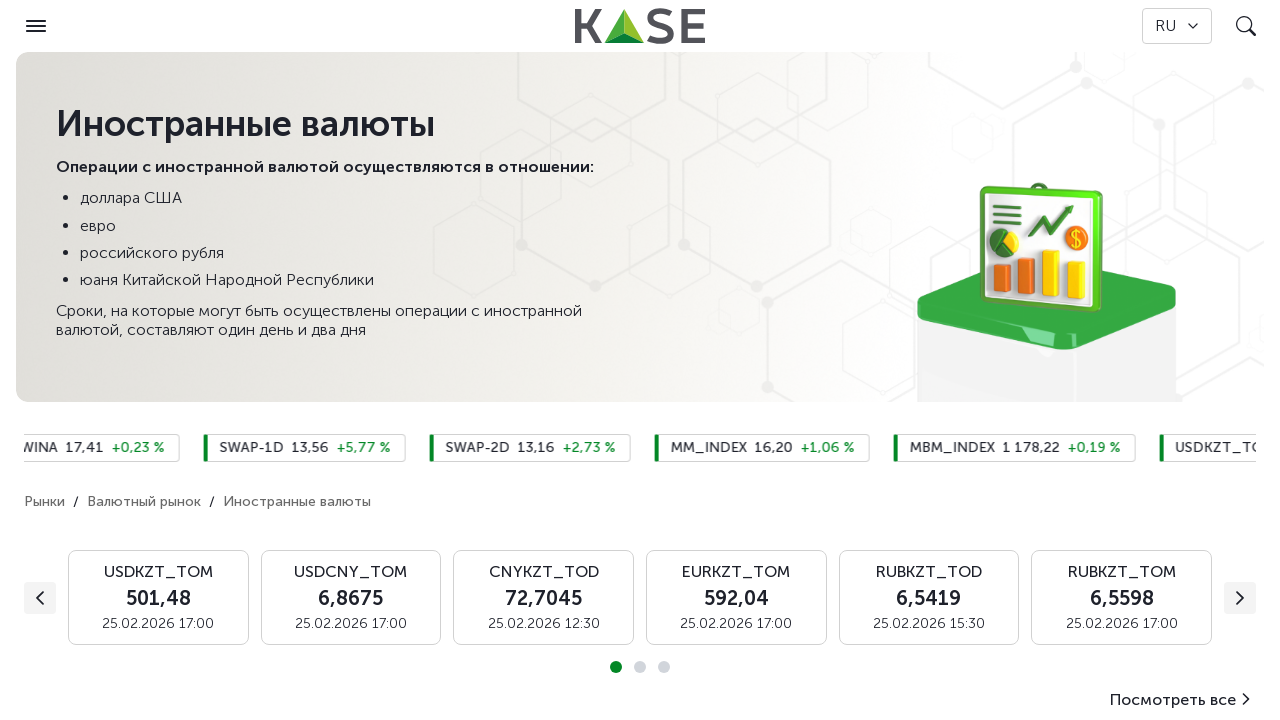

Waited for currency rate element to load
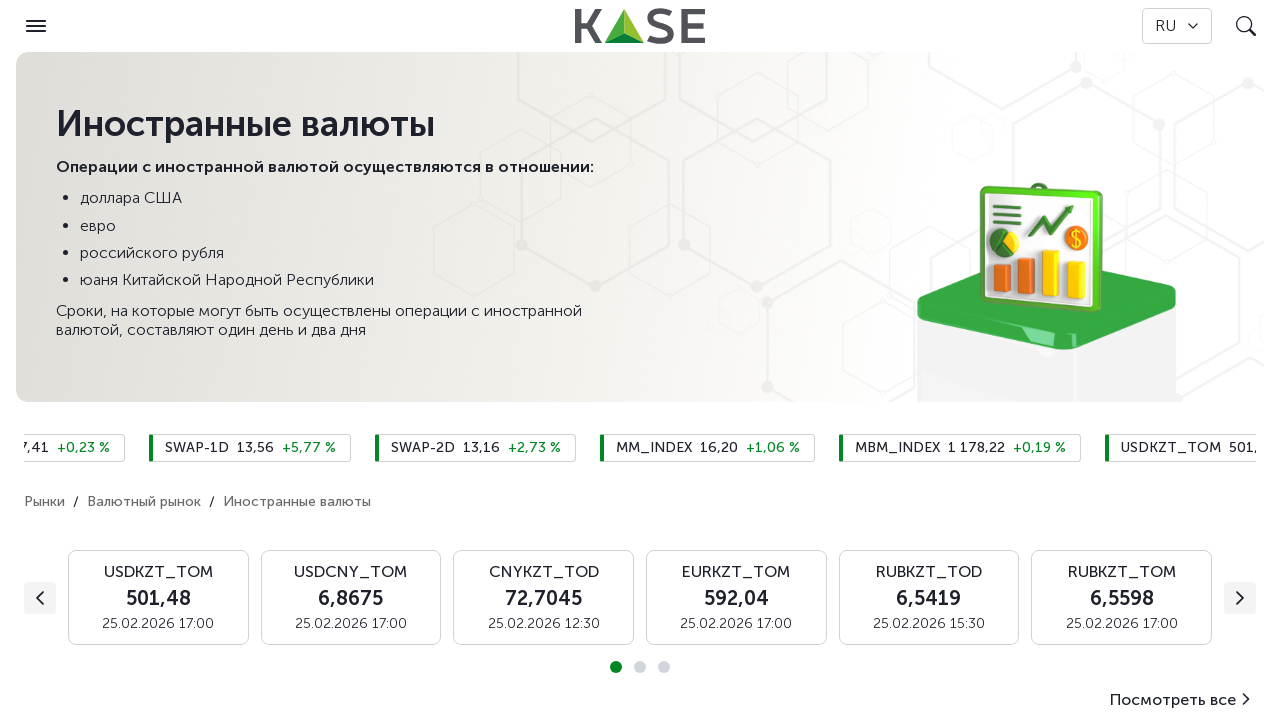

Queried for currency rate element with class 'currency-rate'
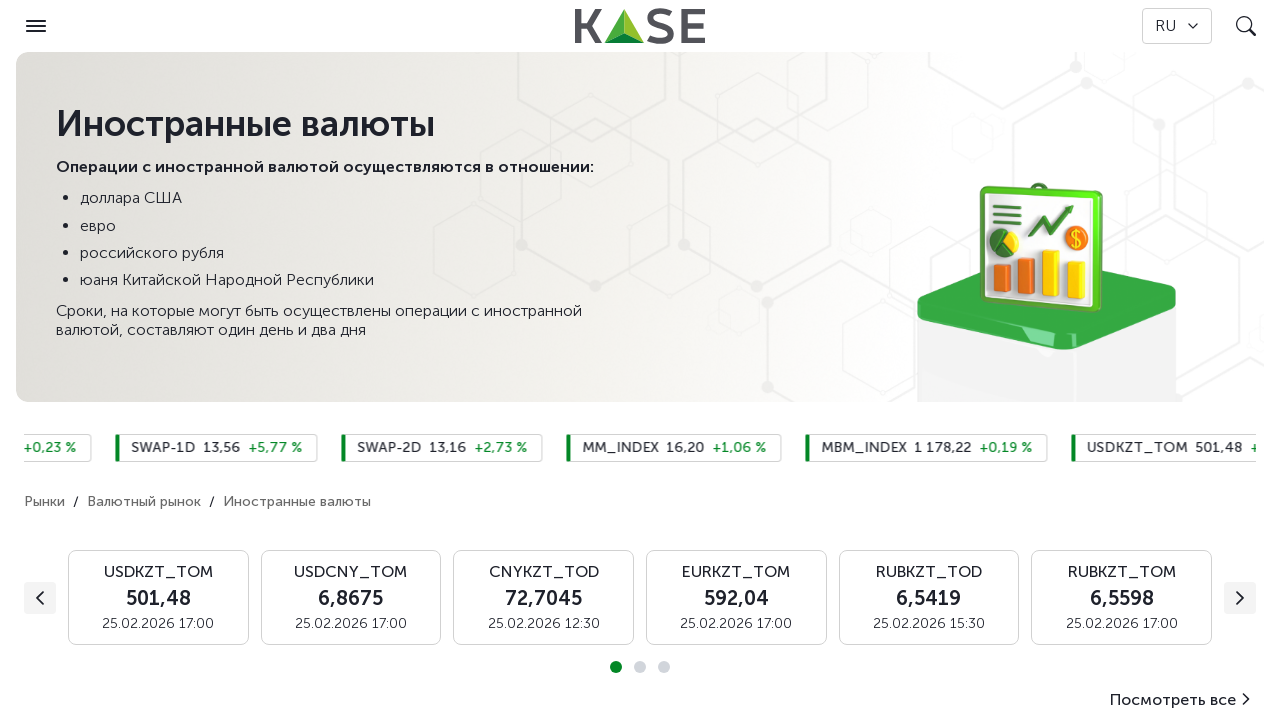

Currency rate element not found, queried for table data element instead
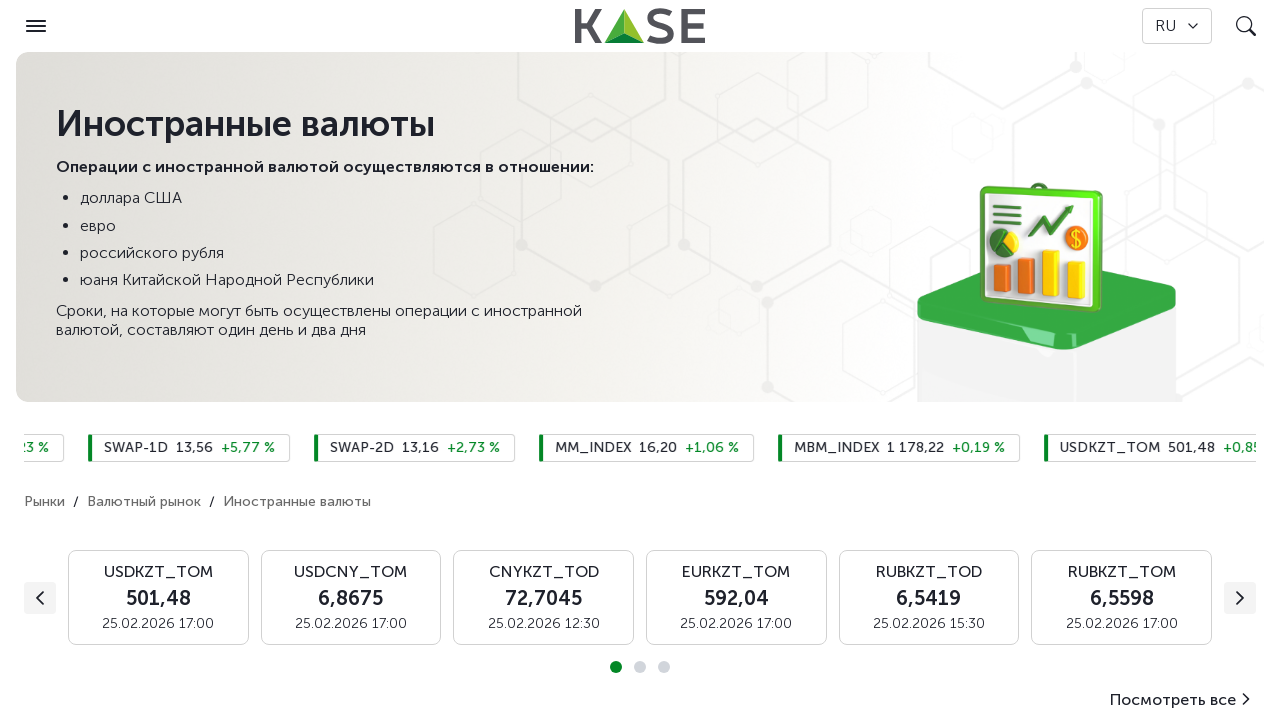

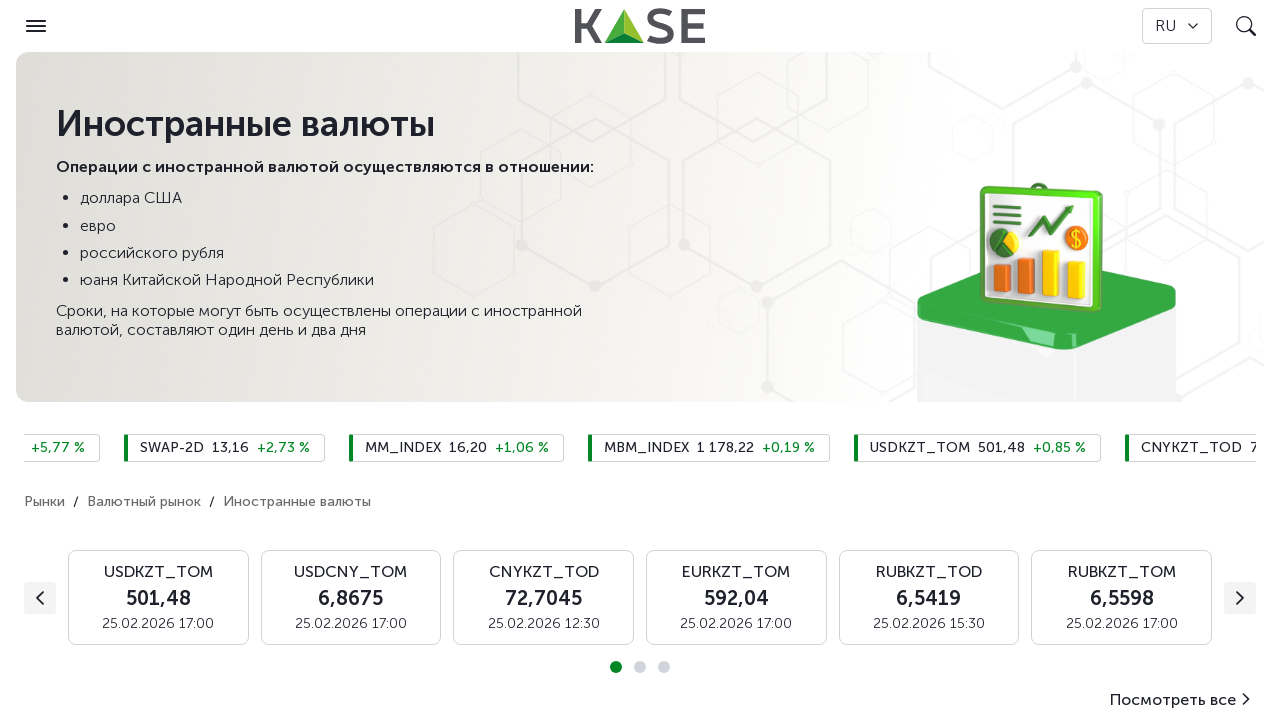